Tests the forgot password flow navigation by clicking the "Forgot your password?" link on the login page and then clicking the cancel button to return to the login page.

Starting URL: https://opensource-demo.orangehrmlive.com/web/index.php/auth/login

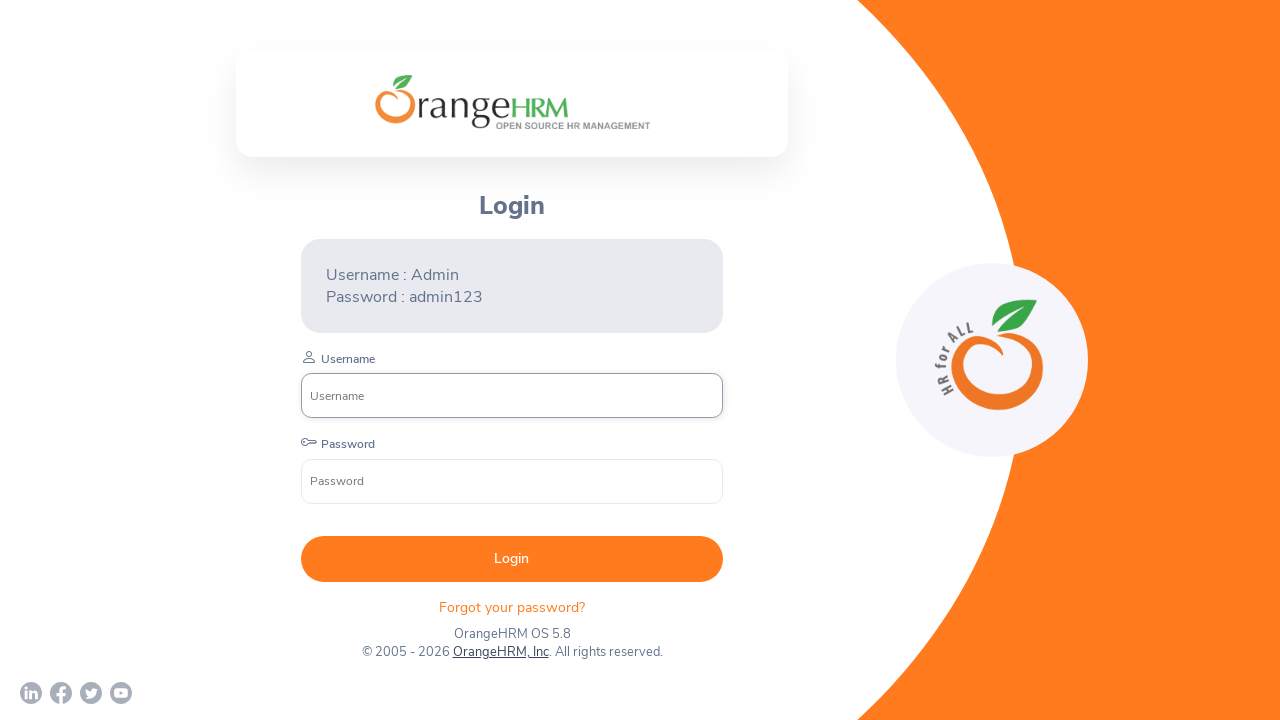

Waited for 'Forgot your password?' link to appear on login page
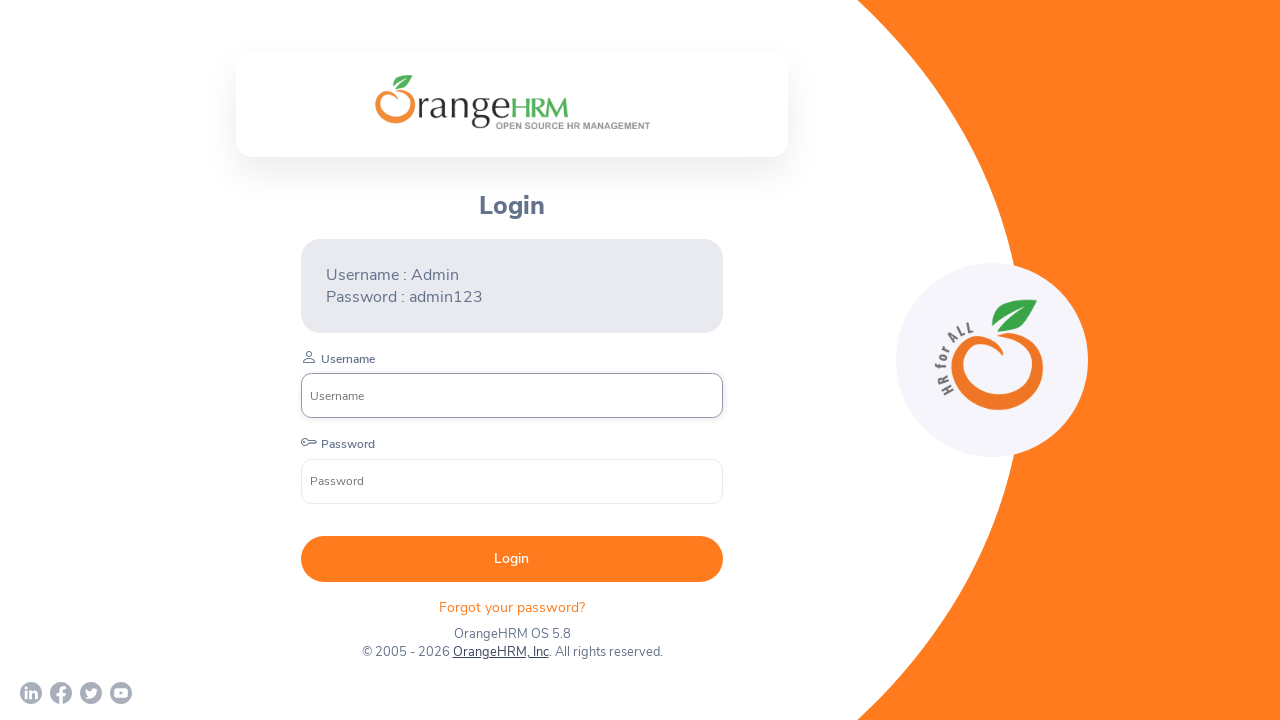

Clicked 'Forgot your password?' link at (512, 607) on xpath=//div[@class='orangehrm-login-forgot']/p
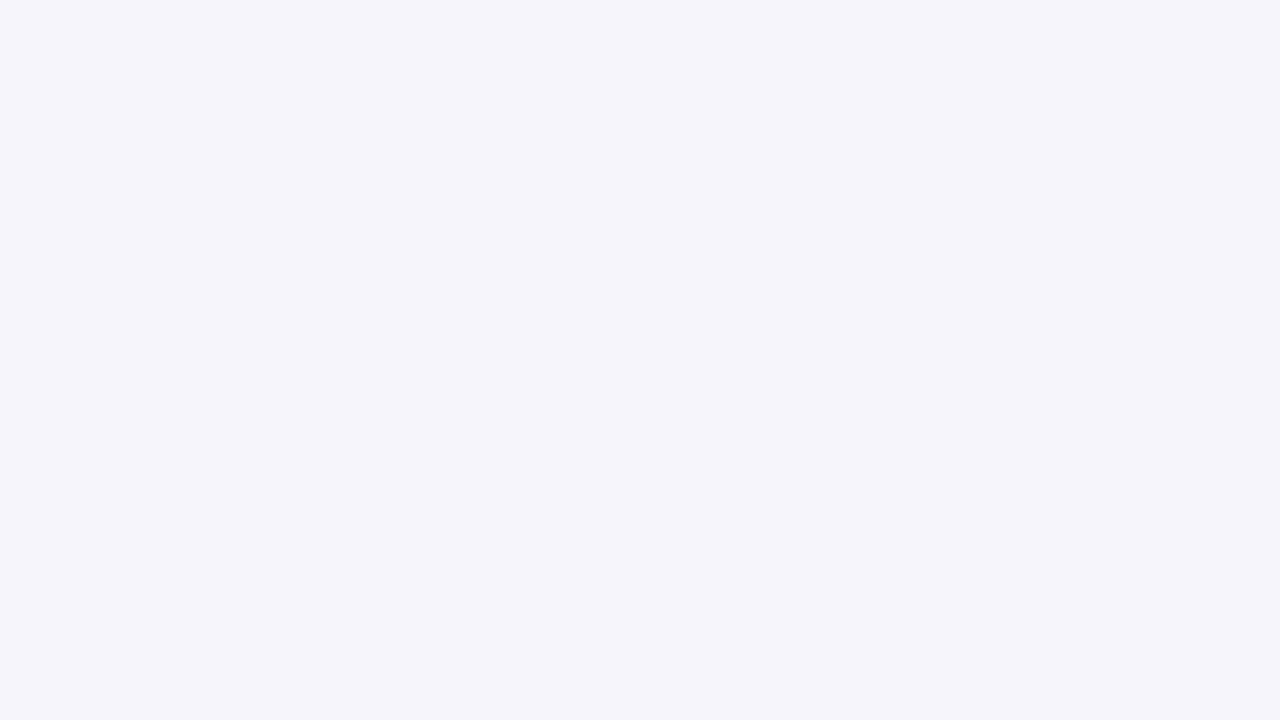

Waited for Cancel button to appear on forgot password page
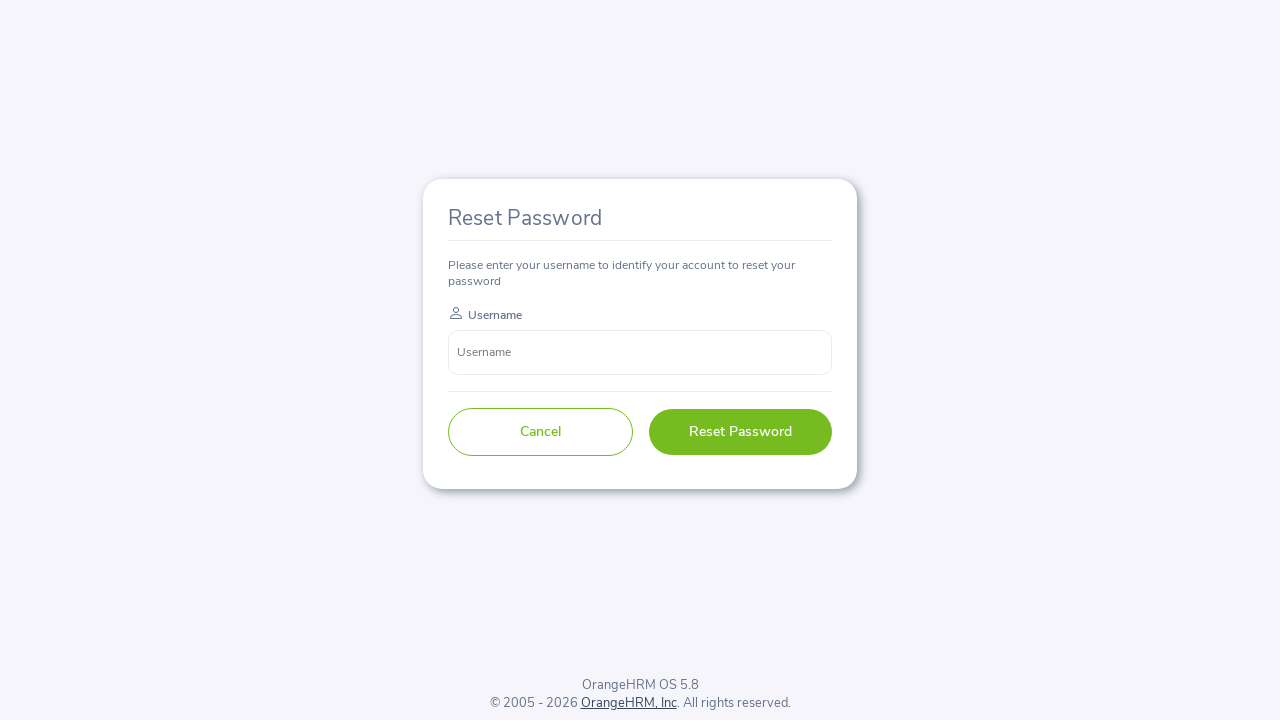

Clicked Cancel button to return to login page at (540, 432) on button
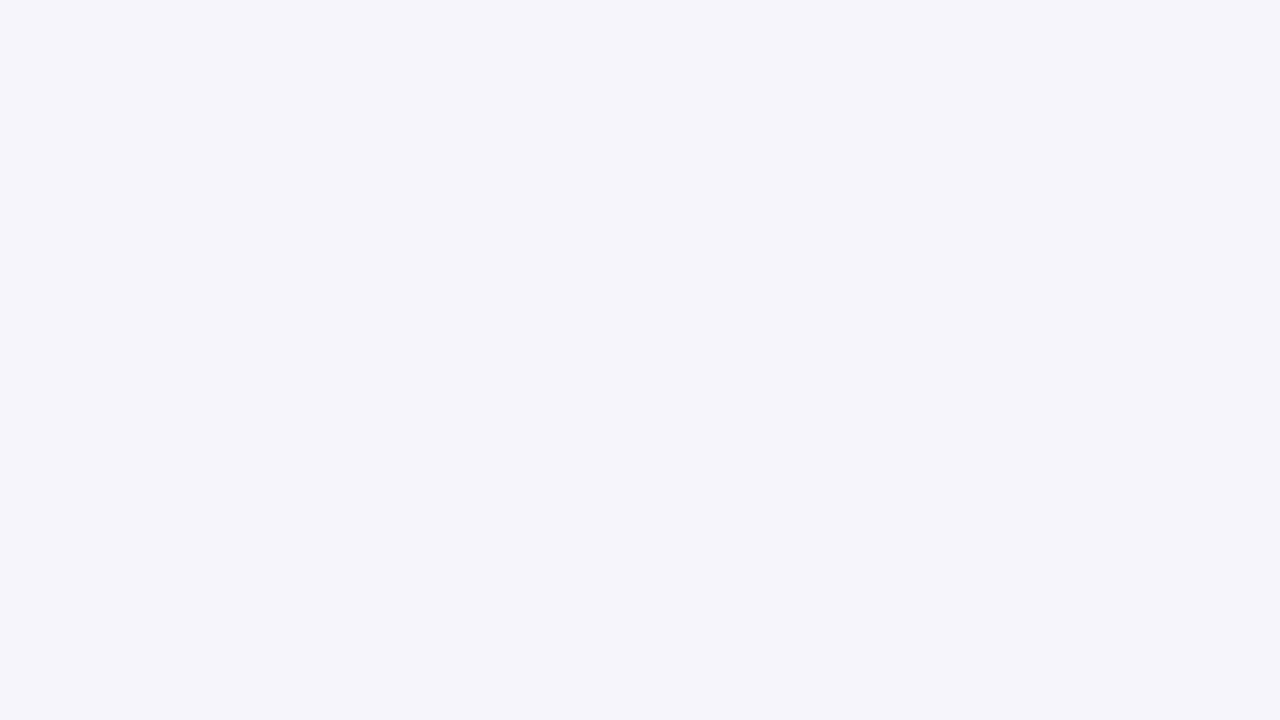

Verified return to login page by confirming 'Forgot your password?' link is visible
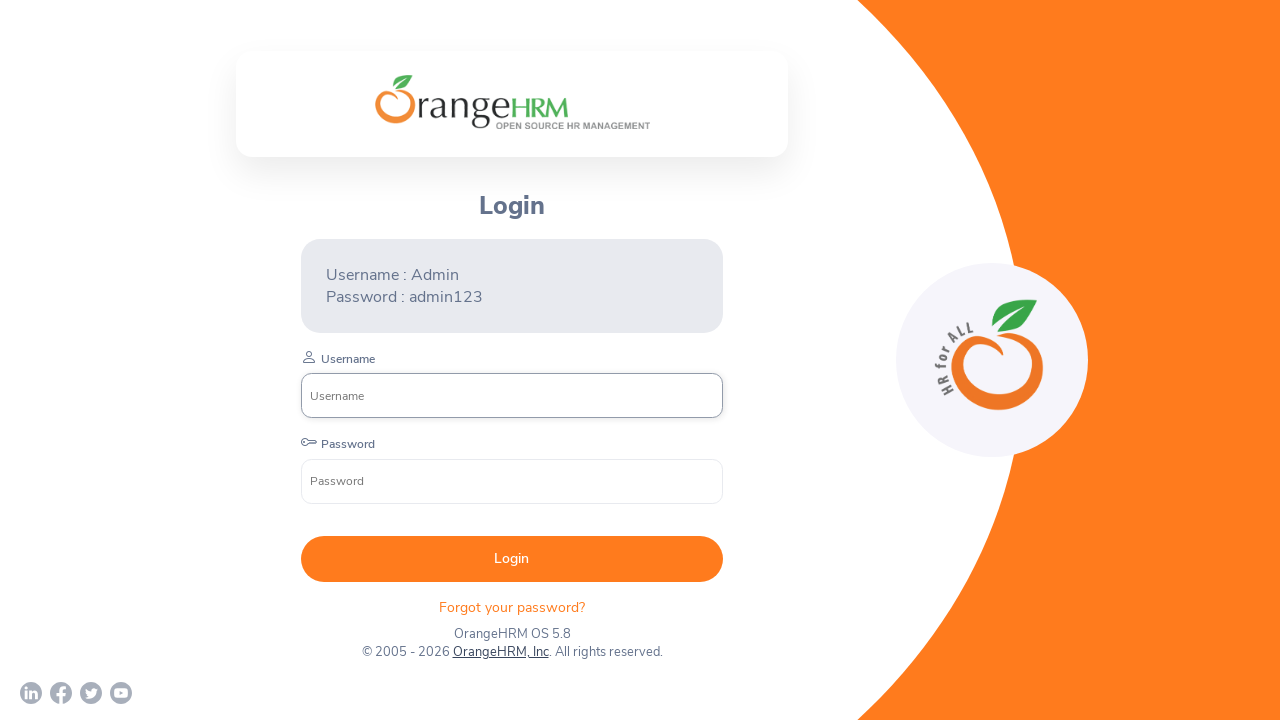

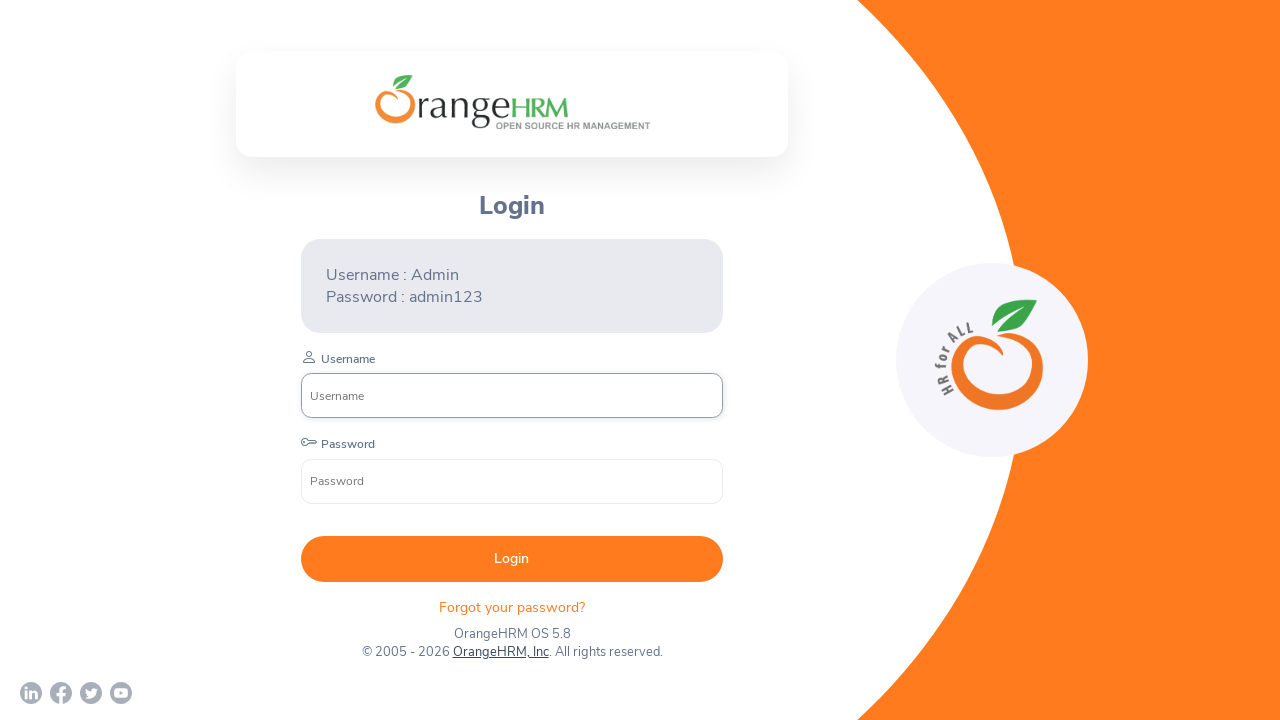